Tests clicking on a blue button with dynamic class attributes on the UI Test Automation Playground

Starting URL: http://uitestingplayground.com/classattr

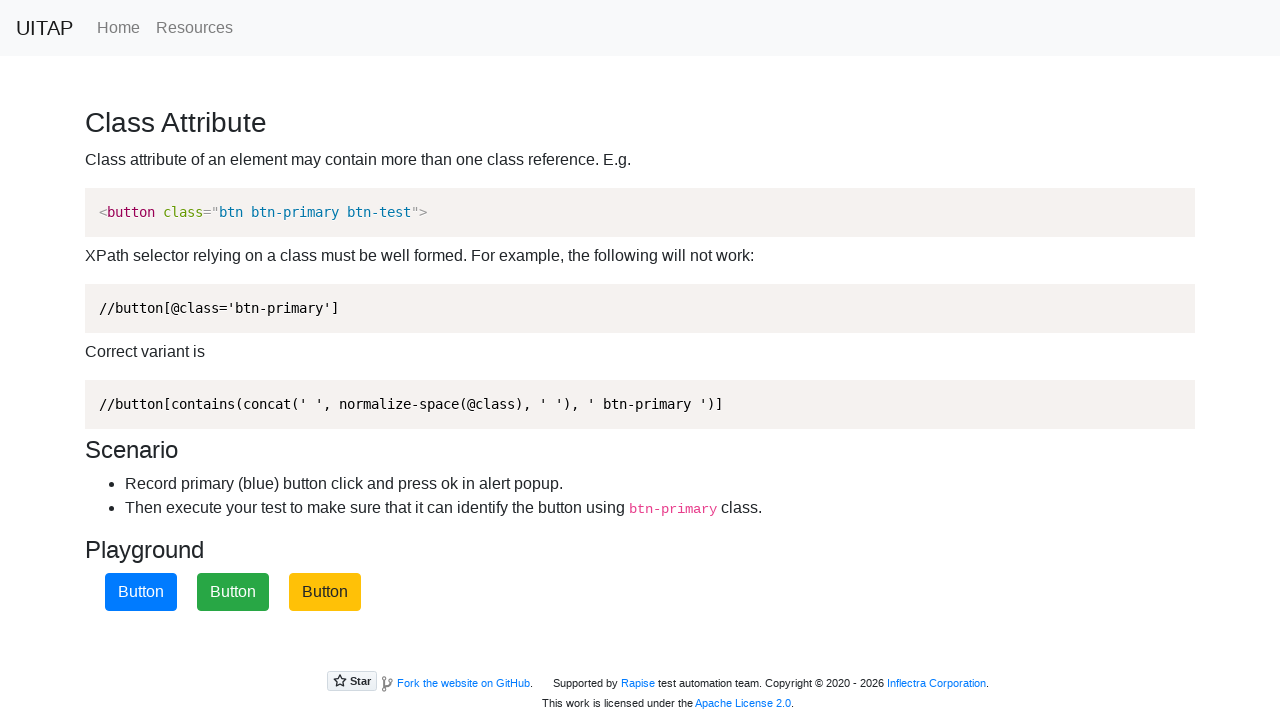

Clicked the blue primary button with dynamic class attributes at (141, 592) on button.btn.btn-primary
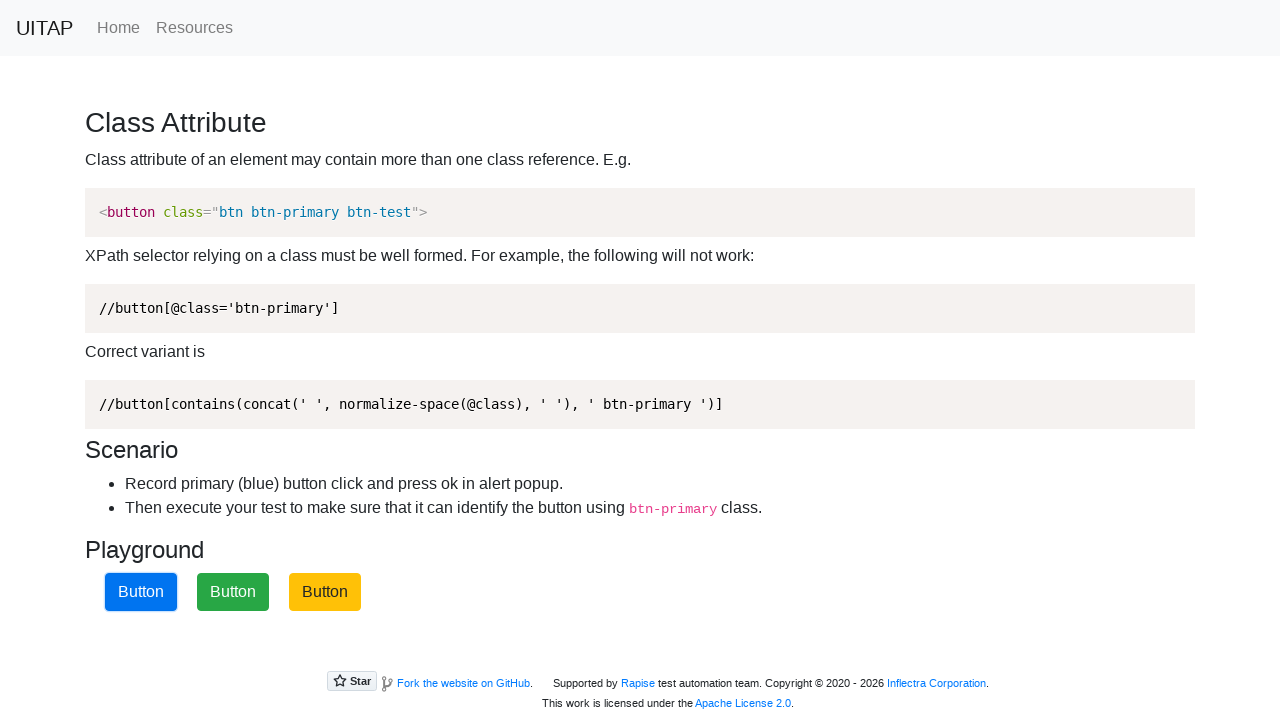

Set up dialog handler to accept any alerts
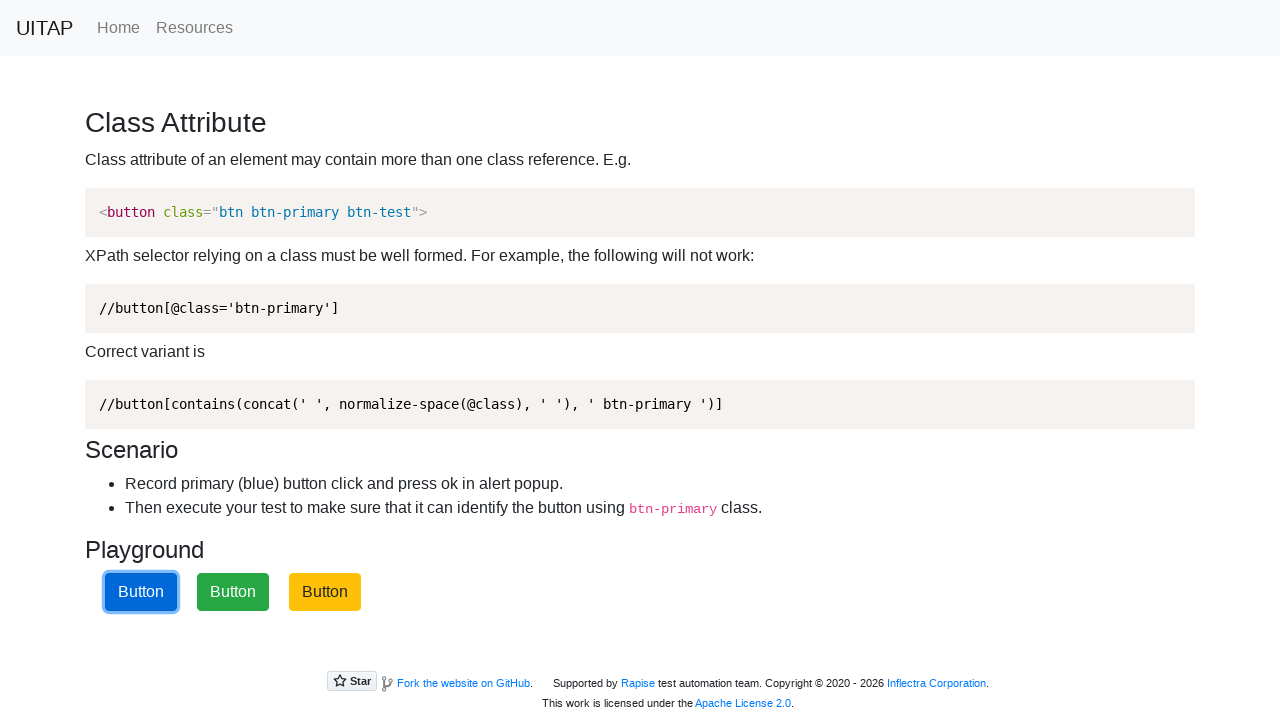

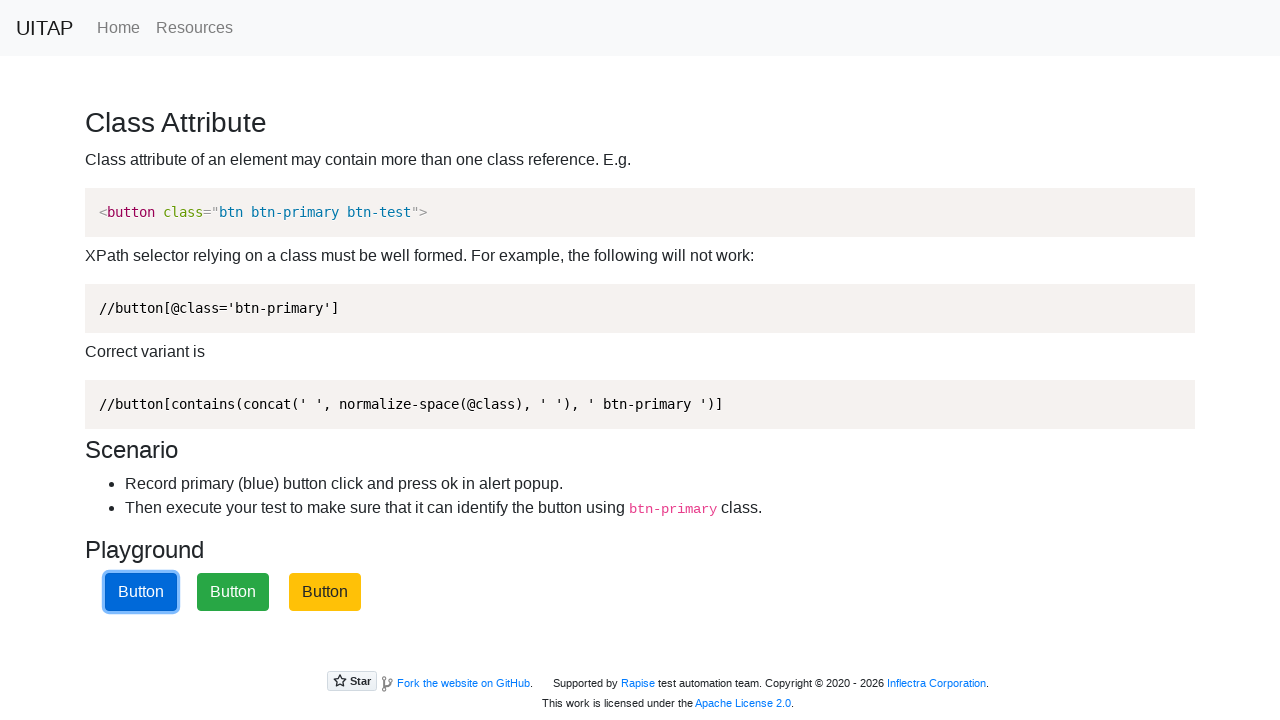